Tests JavaScript confirm dialog by clicking the confirm button and dismissing it, then verifying the result message

Starting URL: https://the-internet.herokuapp.com/javascript_alerts

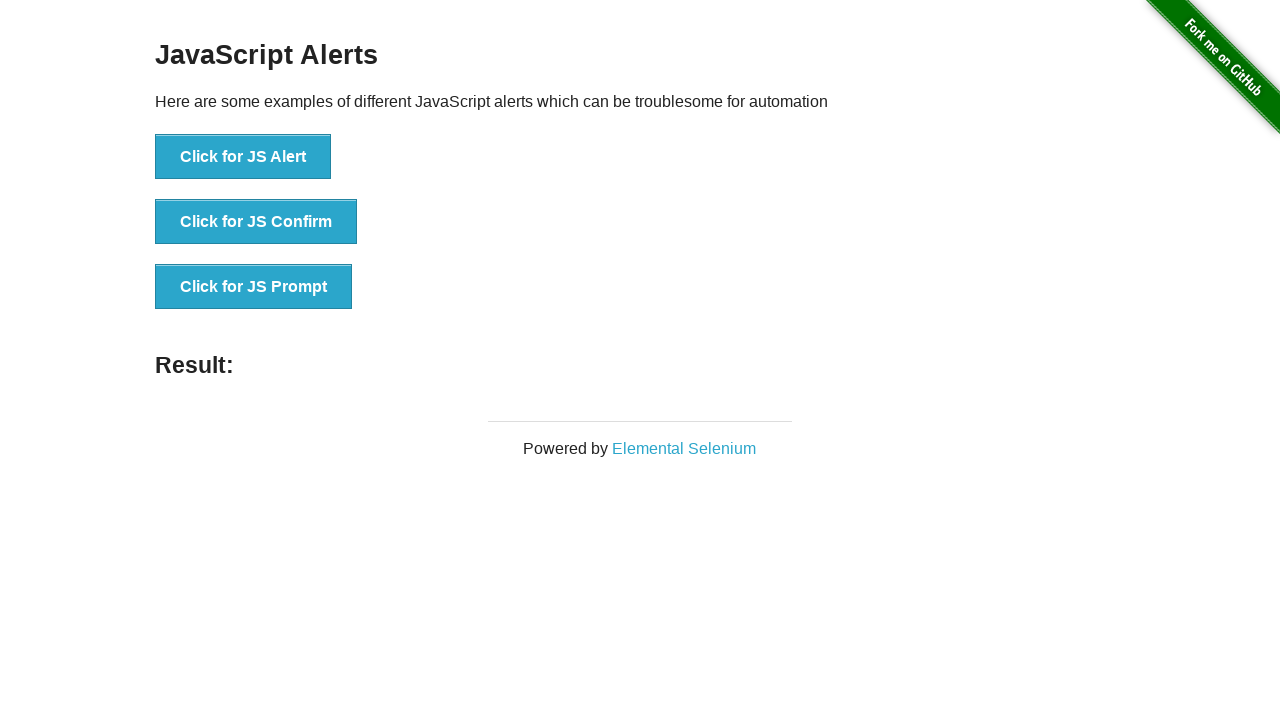

Clicked the JS Confirm button at (256, 222) on button[onclick='jsConfirm()']
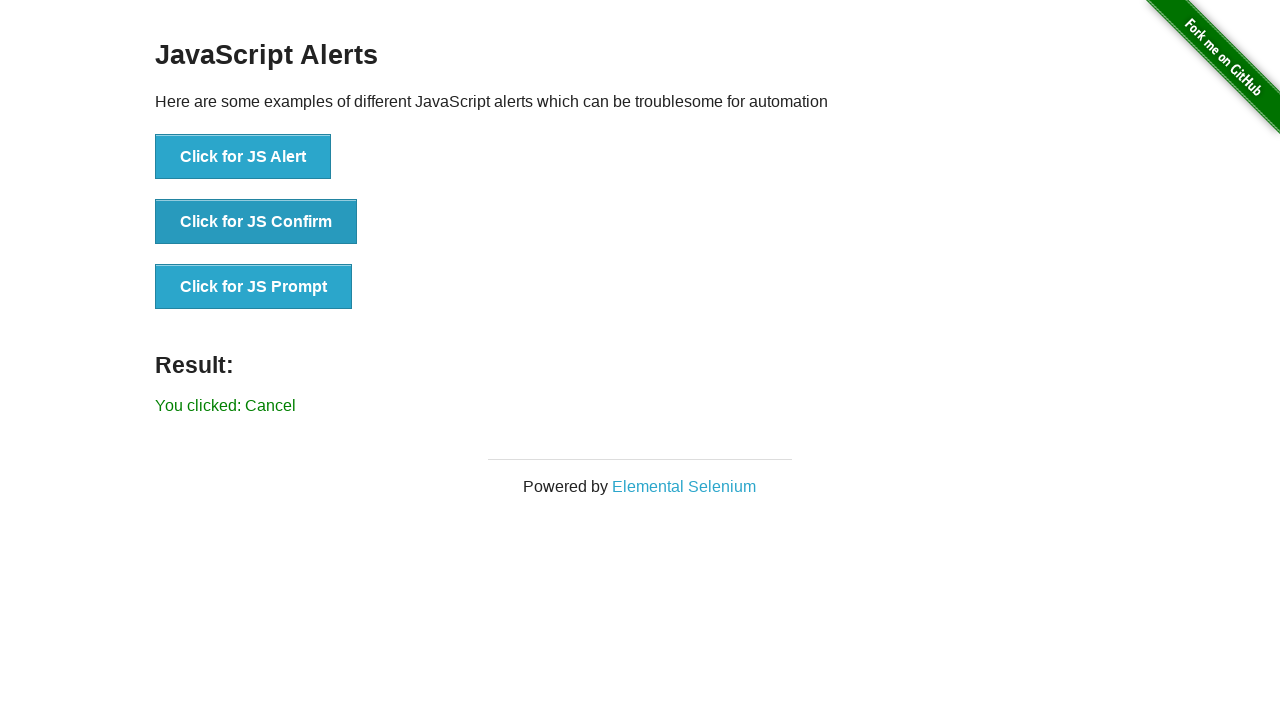

Set up dialog handler to dismiss confirm dialog
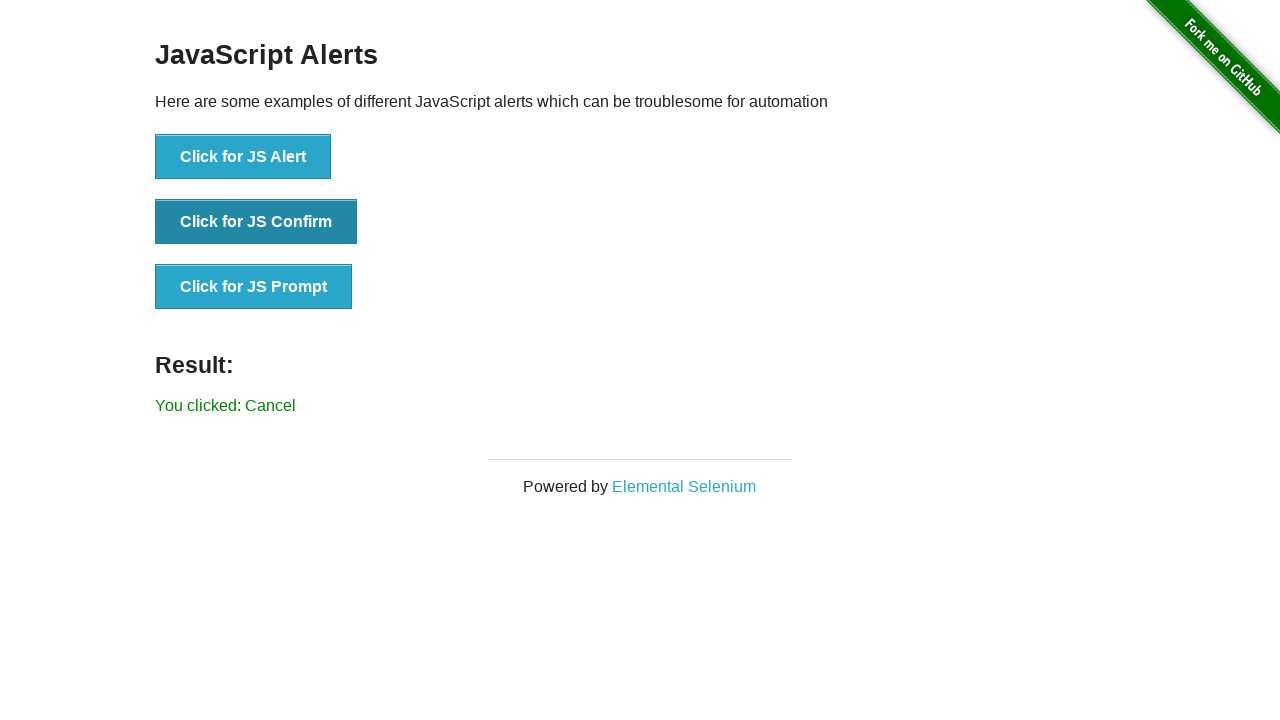

Clicked the JS Confirm button to trigger dismissible dialog at (256, 222) on button[onclick='jsConfirm()']
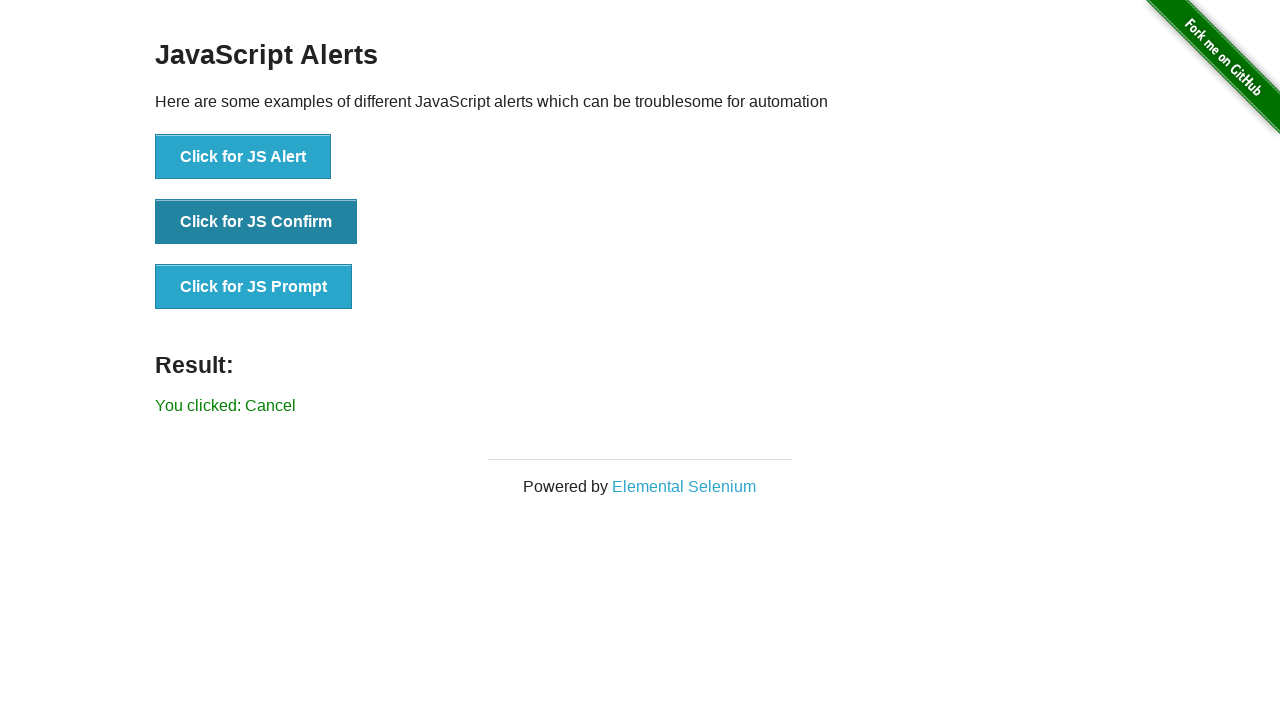

Retrieved result message text
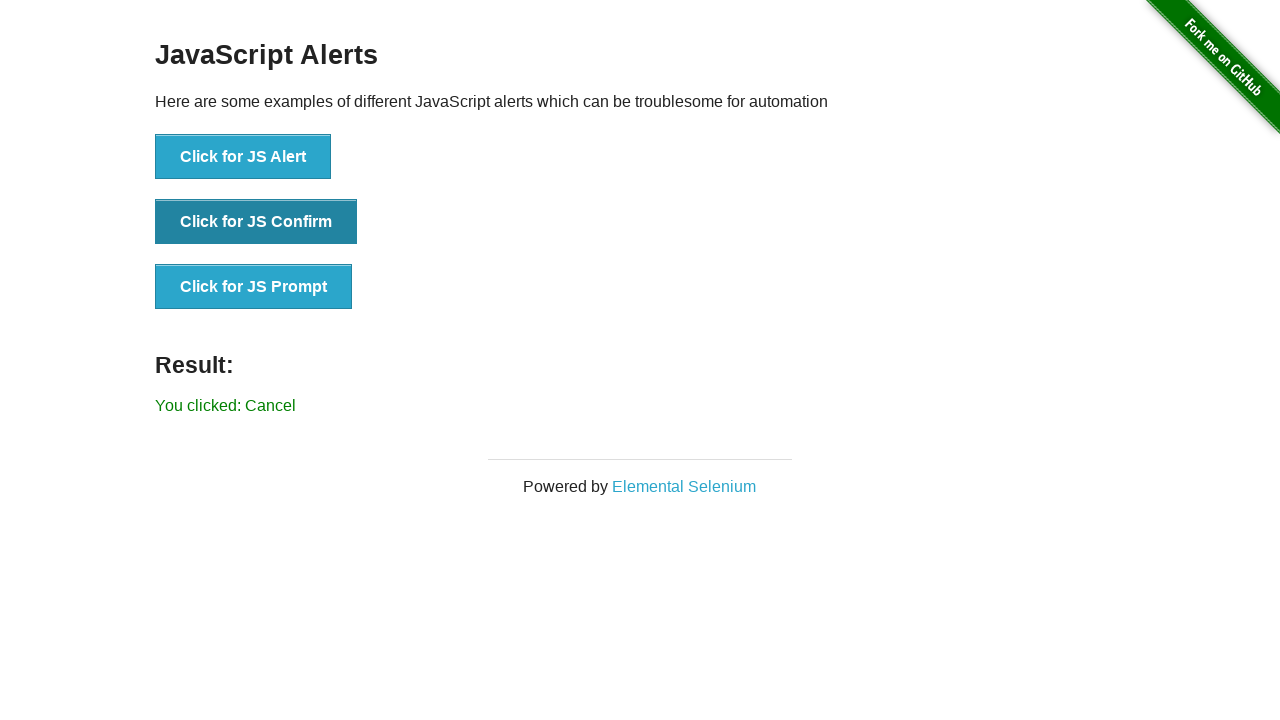

Verified result message does not contain 'successfully'
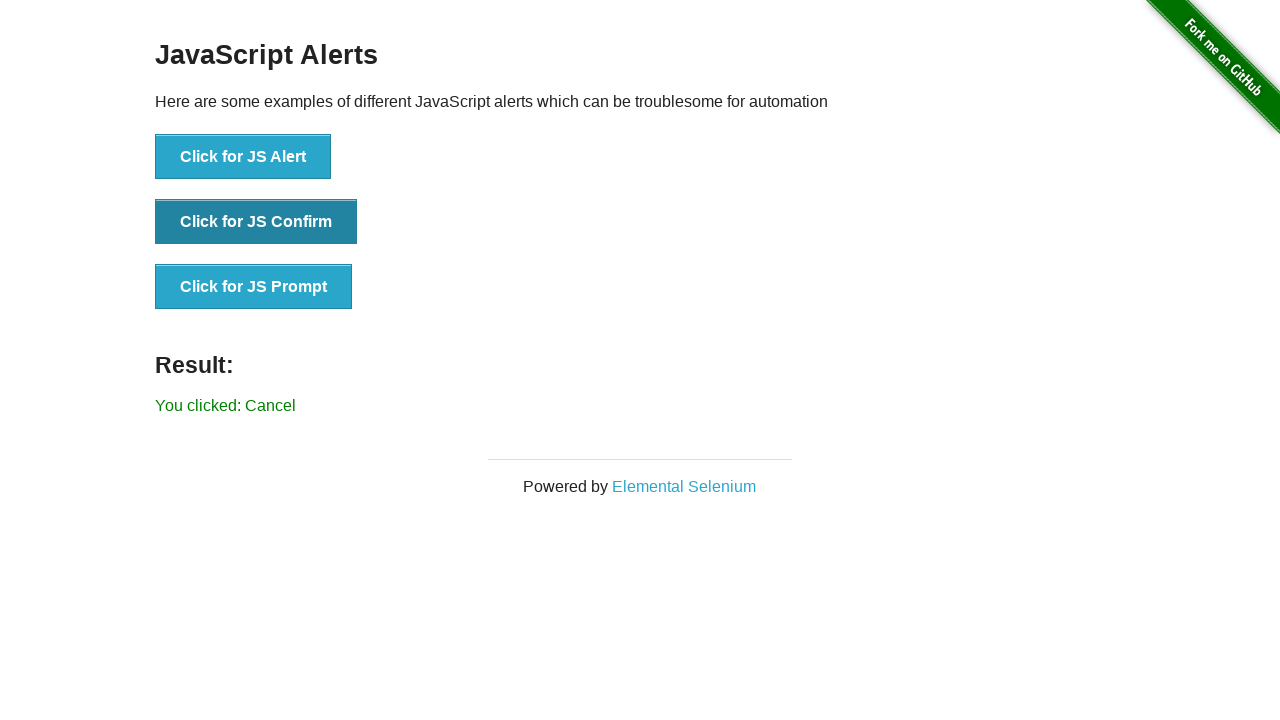

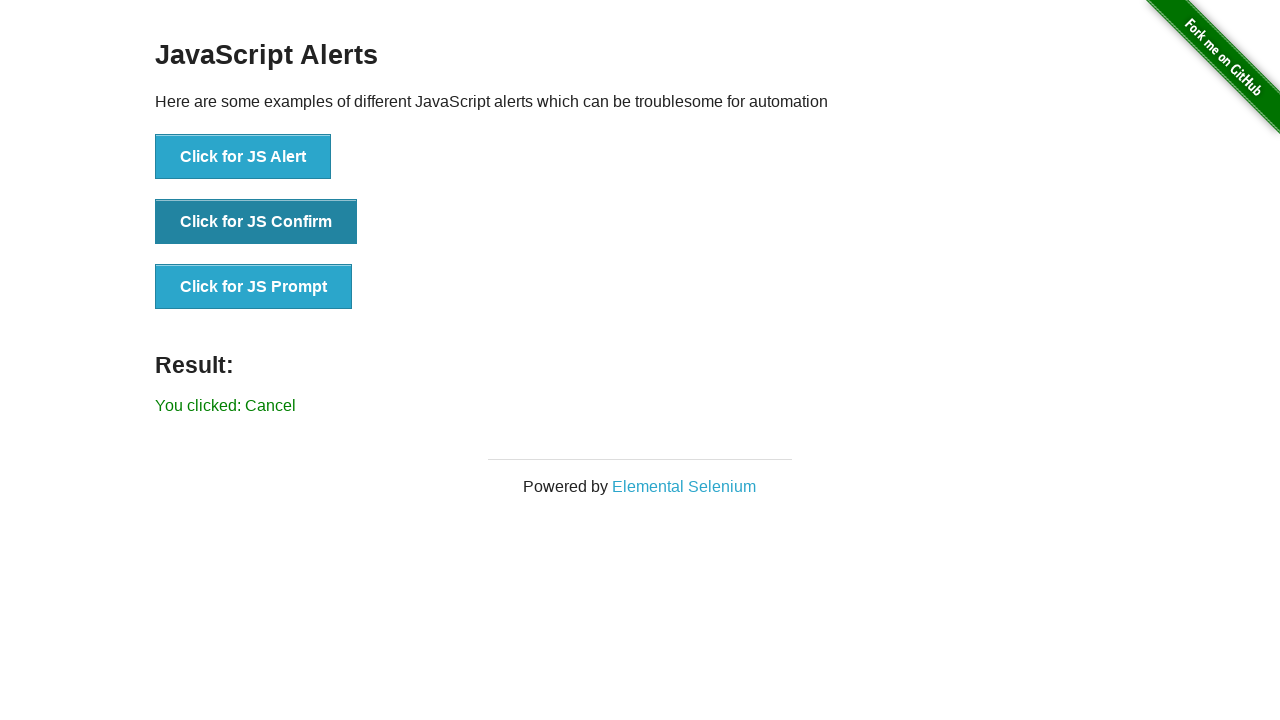